Tests registration form submission with last name "Lee" and verifies successful registration

Starting URL: https://suninjuly.github.io/registration1.html

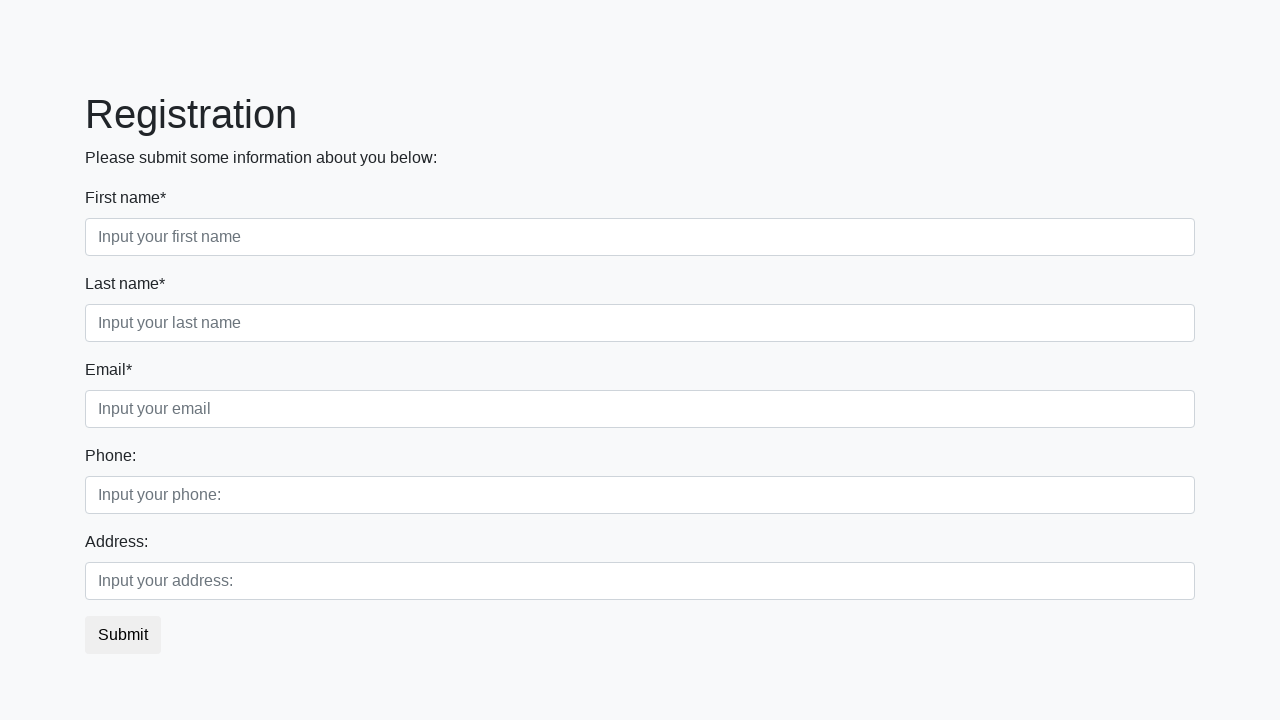

Filled first name field with 'Bob' on .first_block .form-group:nth-child(1) input
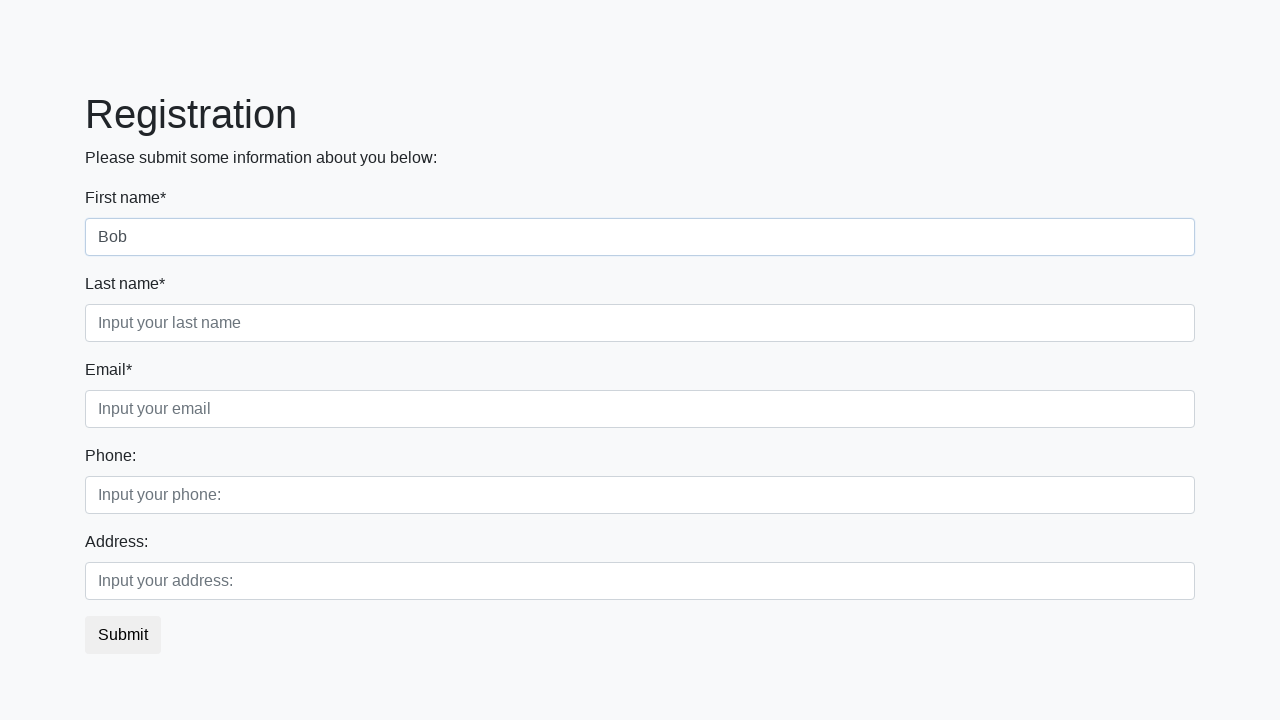

Filled email field with 'jo_mav@gmail.com' on //div[@class='first_block']//input[@class='form-control third']
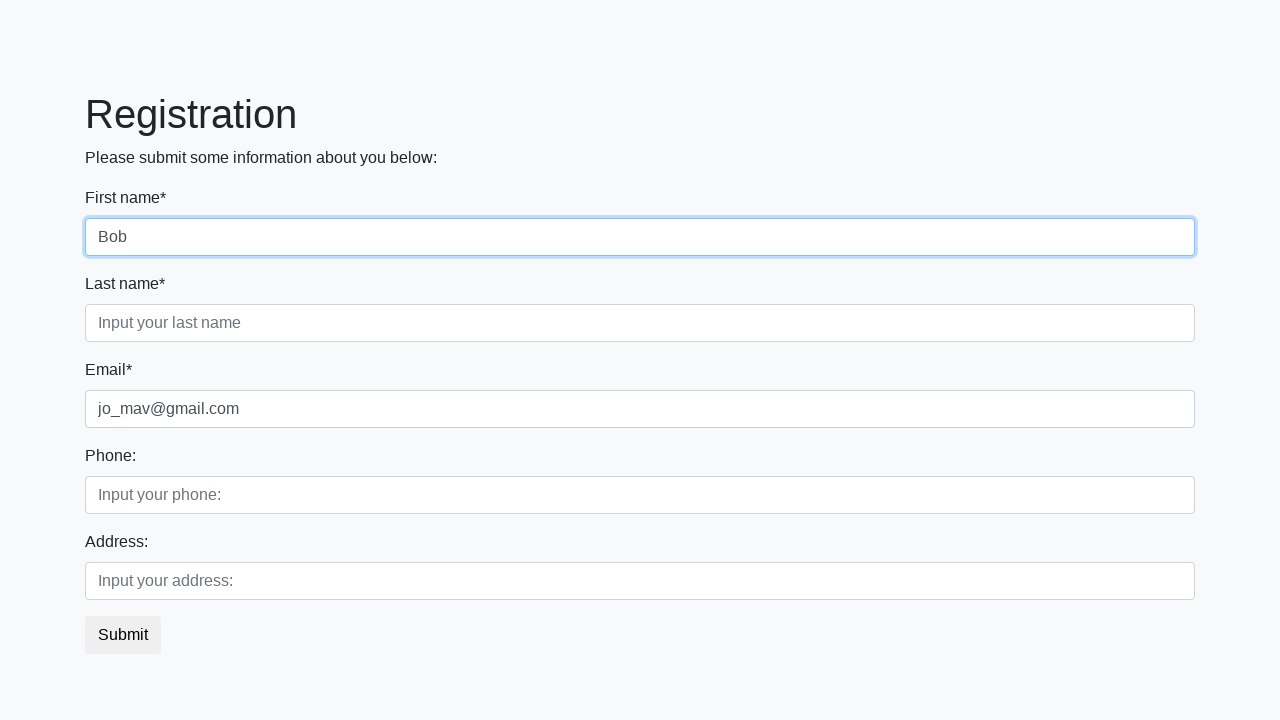

Filled address field with 'wersernstrasse - 11' on //div[@class='second_block']//input[@class='form-control second']
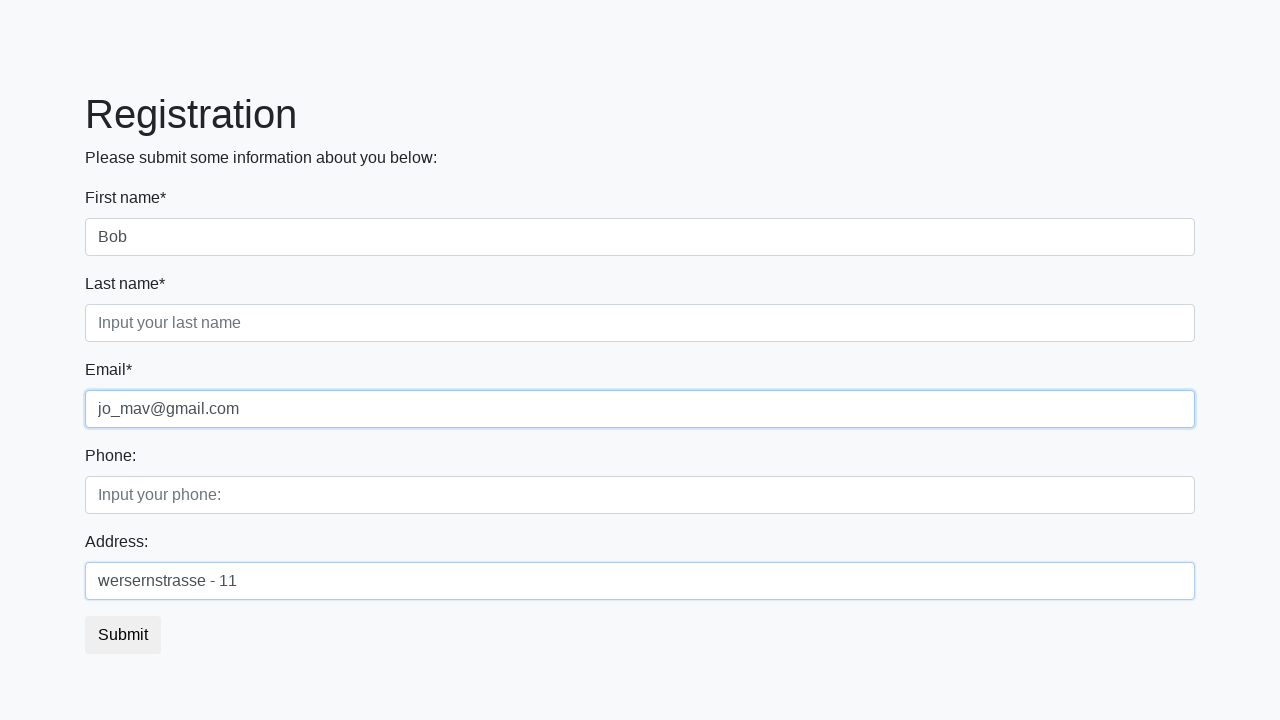

Filled last name field with 'Lee' on //div[@class='first_block']//input[@class='form-control second']
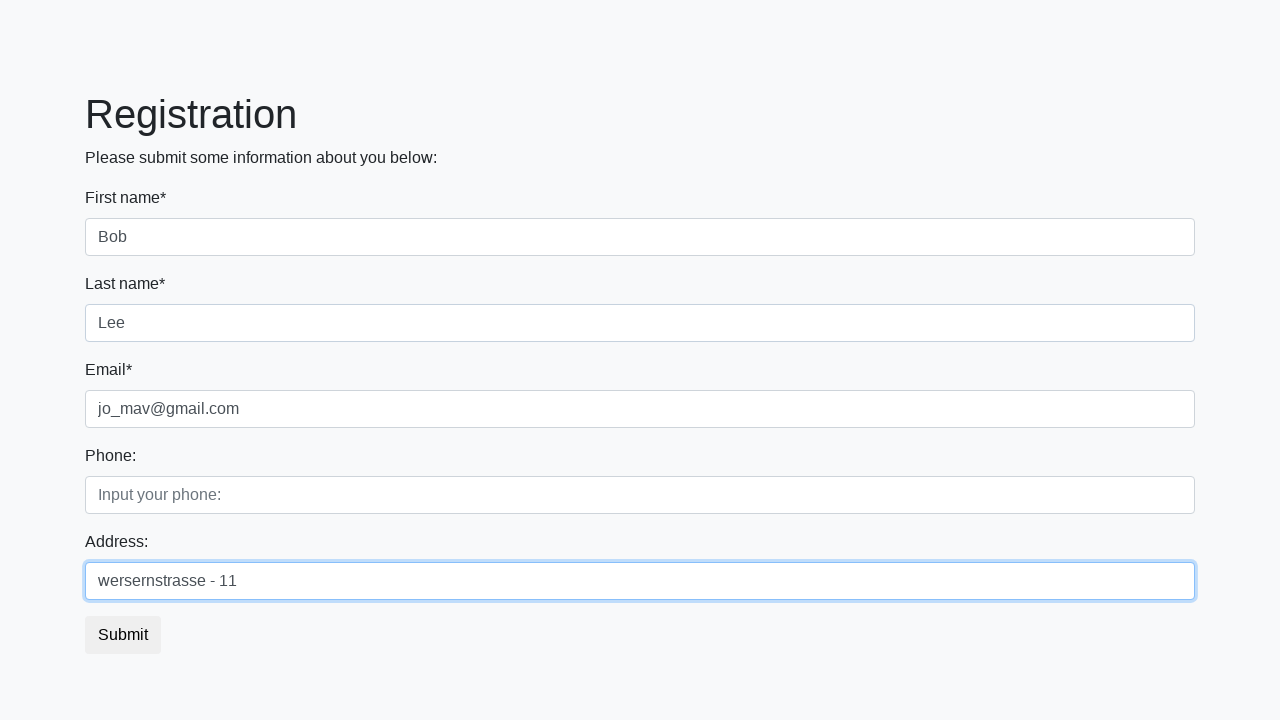

Clicked submit button to register at (123, 635) on xpath=//button[@class='btn btn-default']
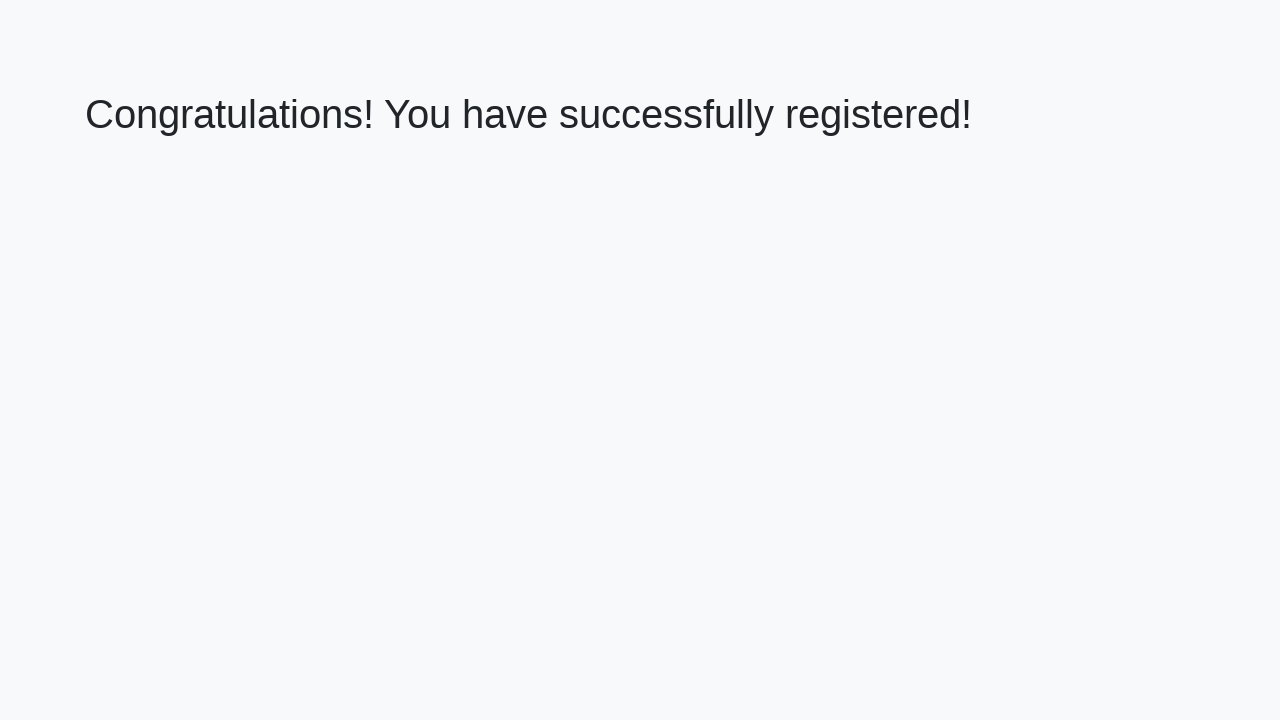

Registration success message appeared confirming successful registration
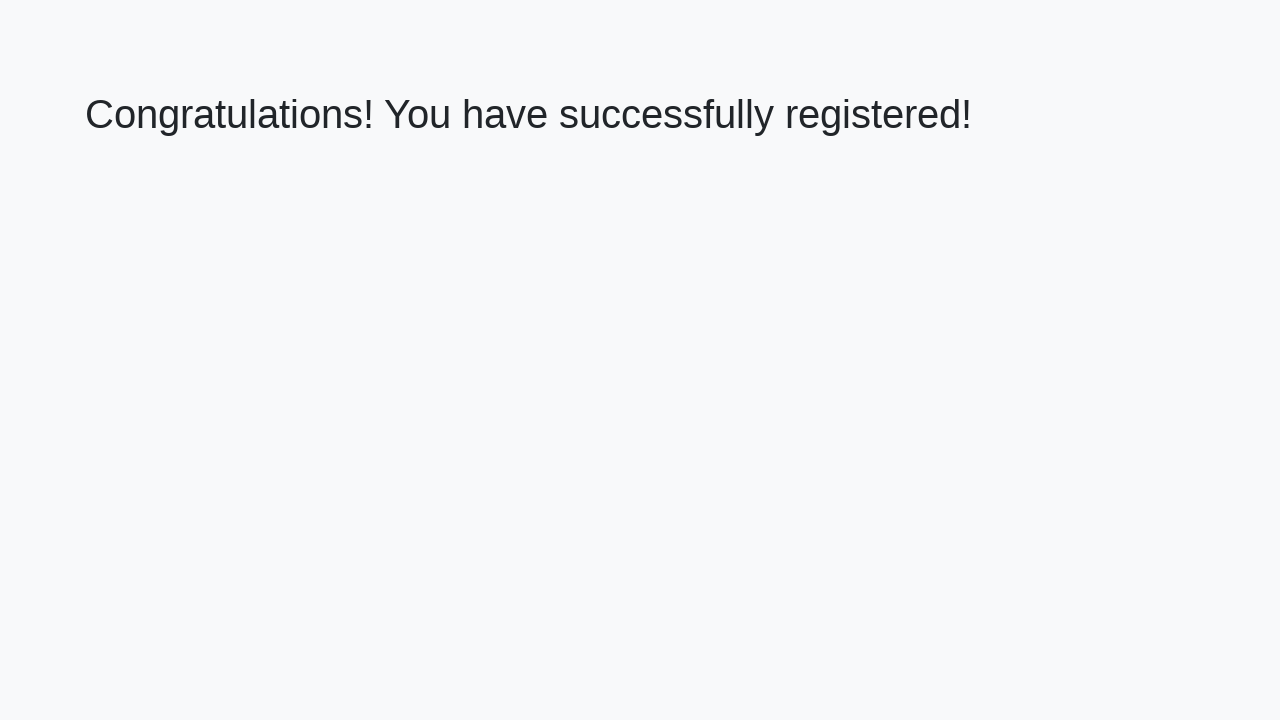

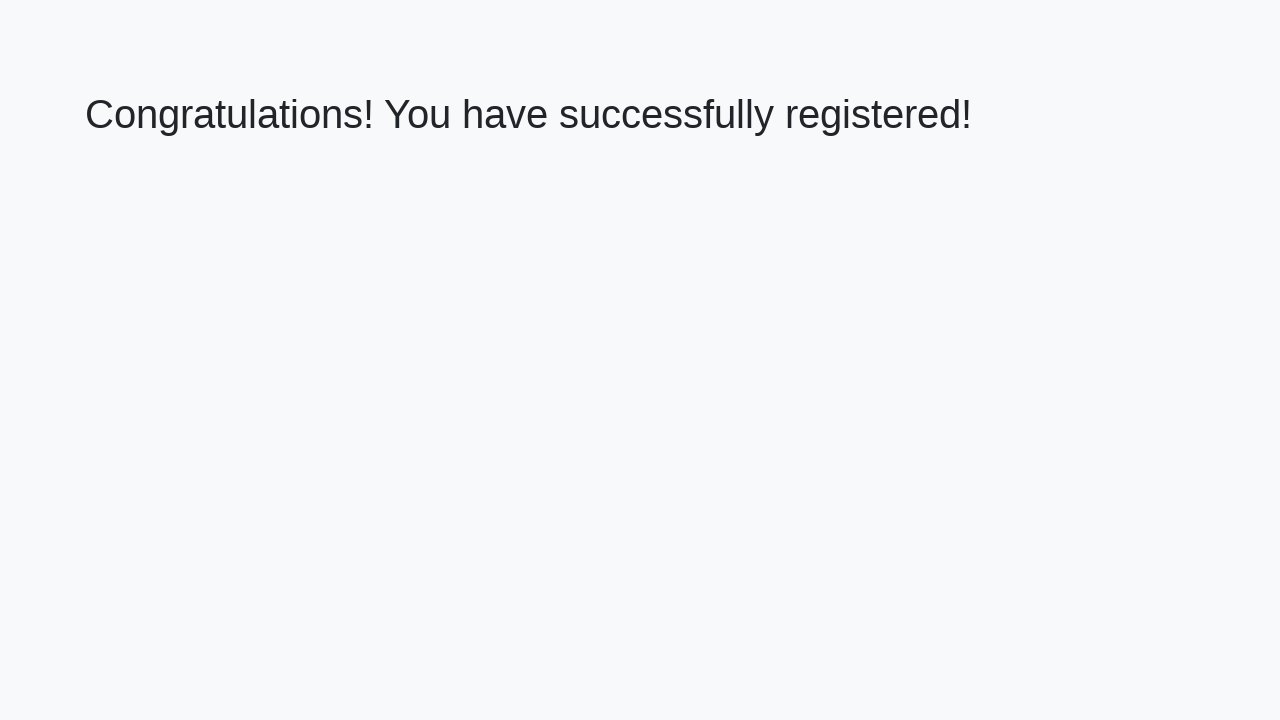